Tests adding multiple tasks to a To-Do list by entering task names in an input field and clicking an add button for each task.

Starting URL: https://training-support.net/webelements/todo-list

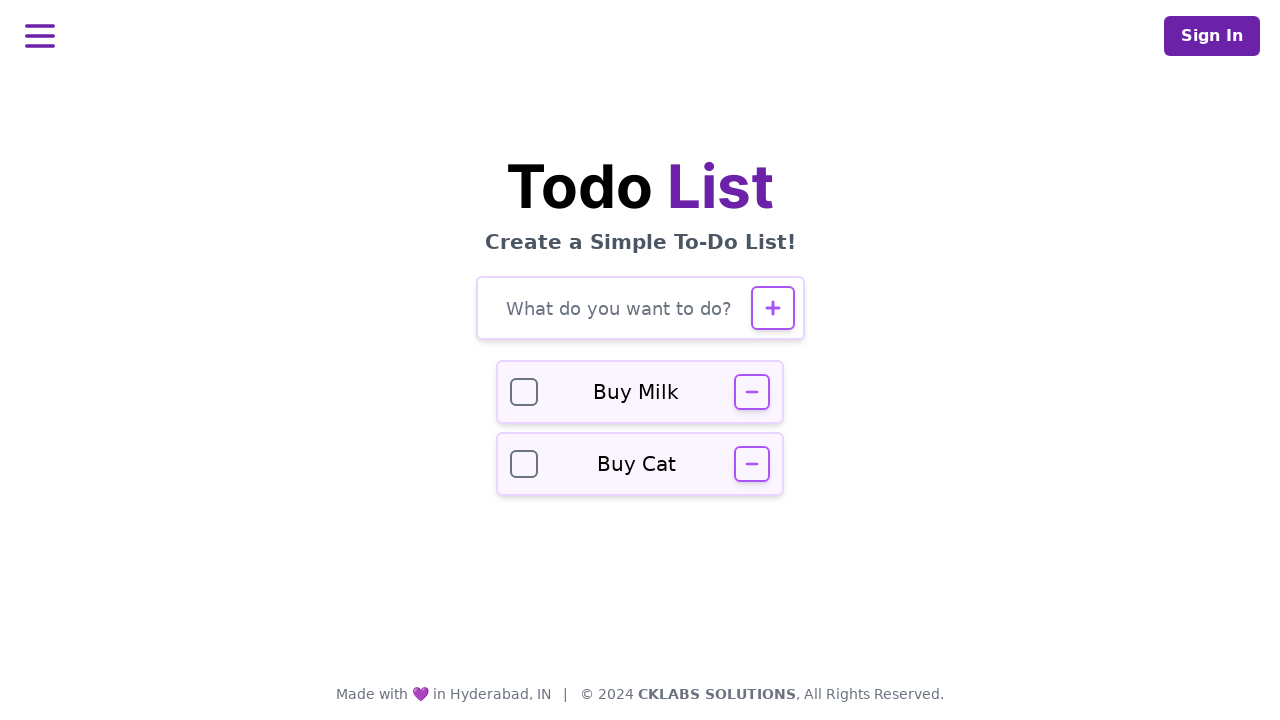

Verified page title is 'Selenium: To-Do List'
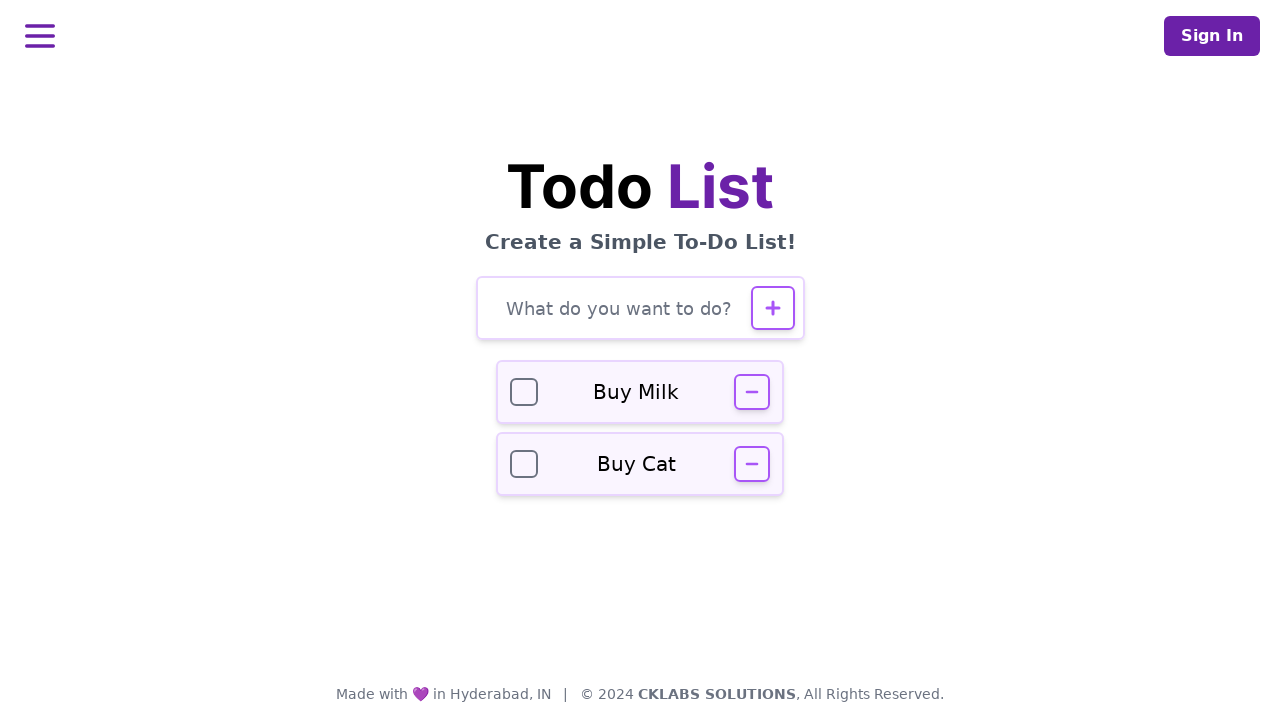

Entered task 'Buy groceries' in input field on #todo-input
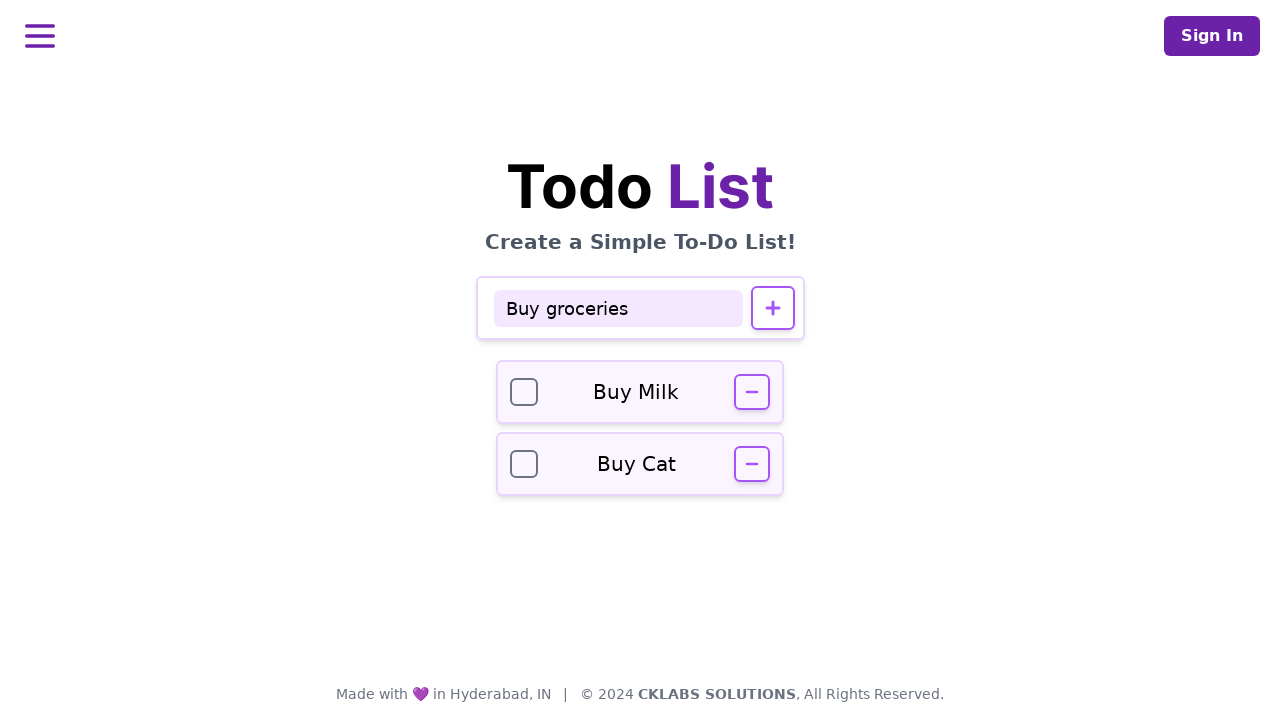

Clicked add button to add task 'Buy groceries' at (772, 308) on #todo-add
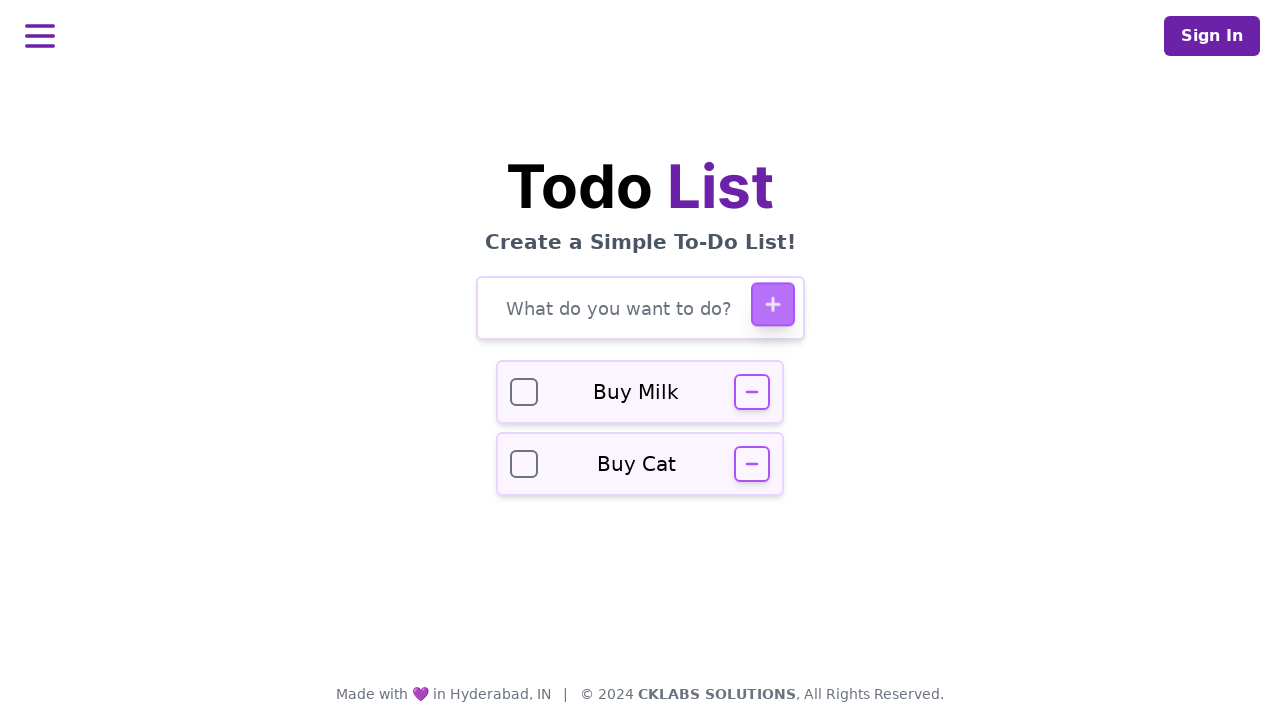

Waited for task 'Buy groceries' to be added to the list
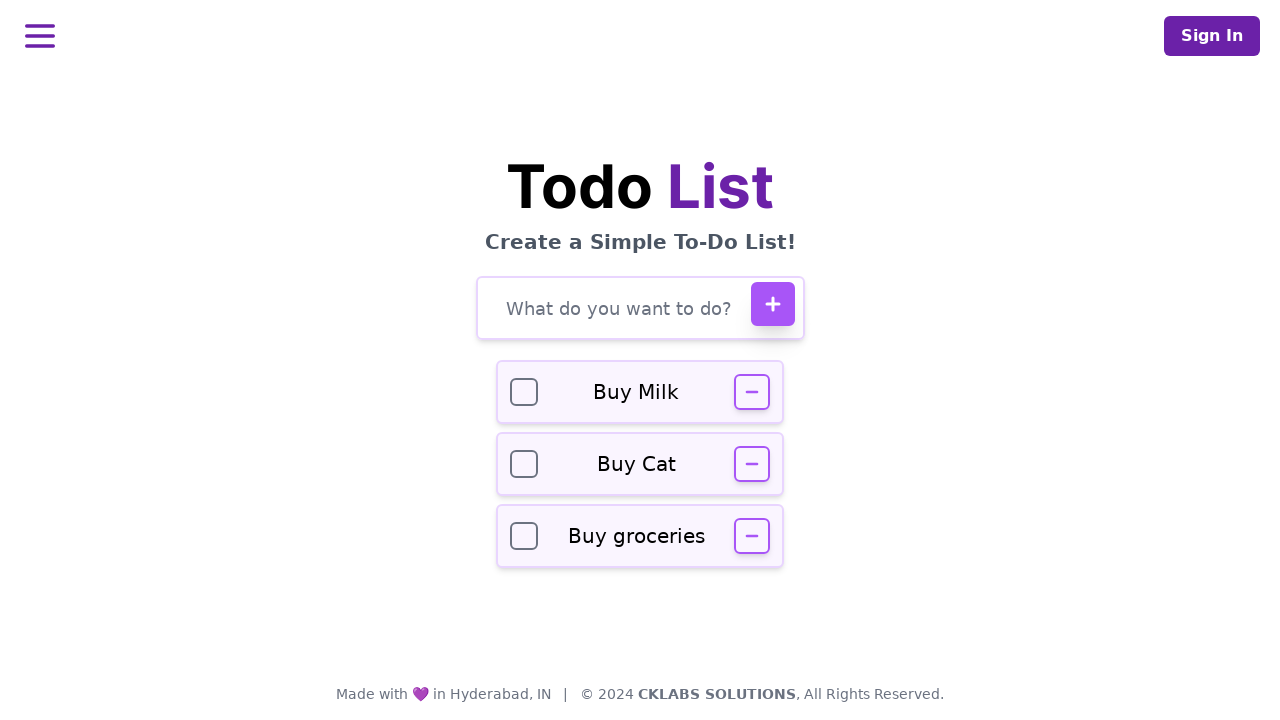

Entered task 'Complete homework' in input field on #todo-input
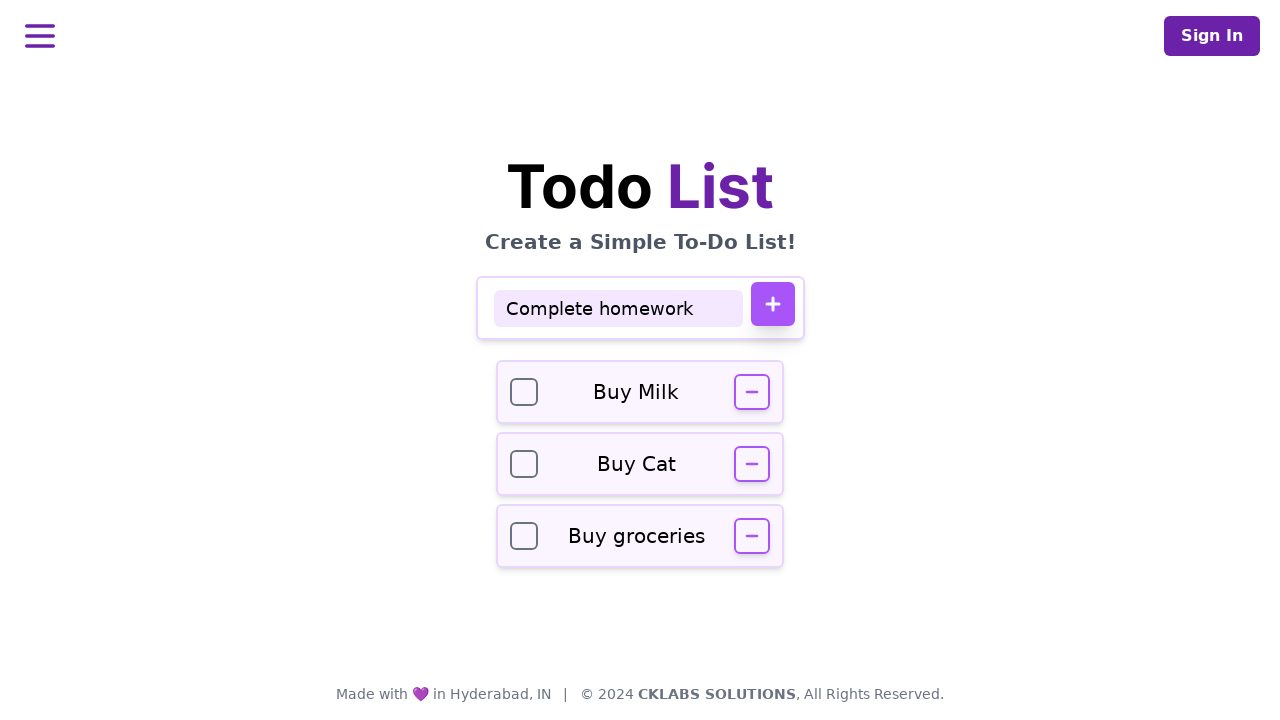

Clicked add button to add task 'Complete homework' at (772, 304) on #todo-add
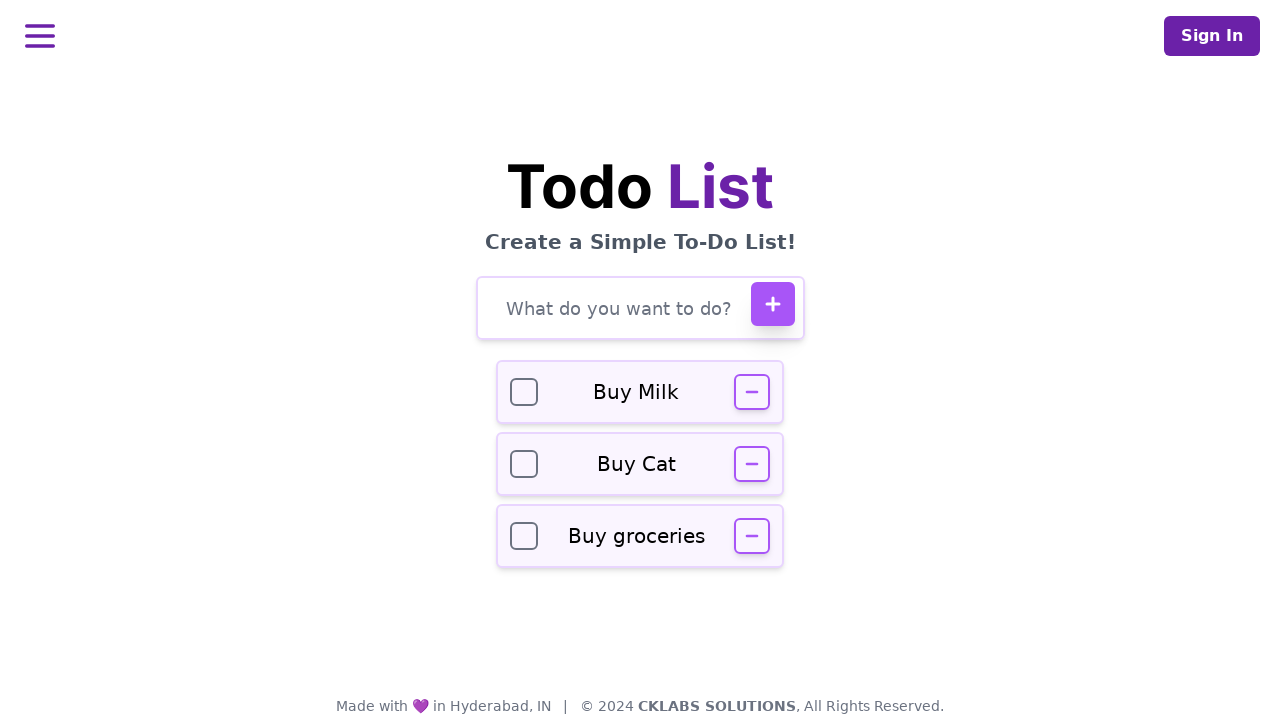

Waited for task 'Complete homework' to be added to the list
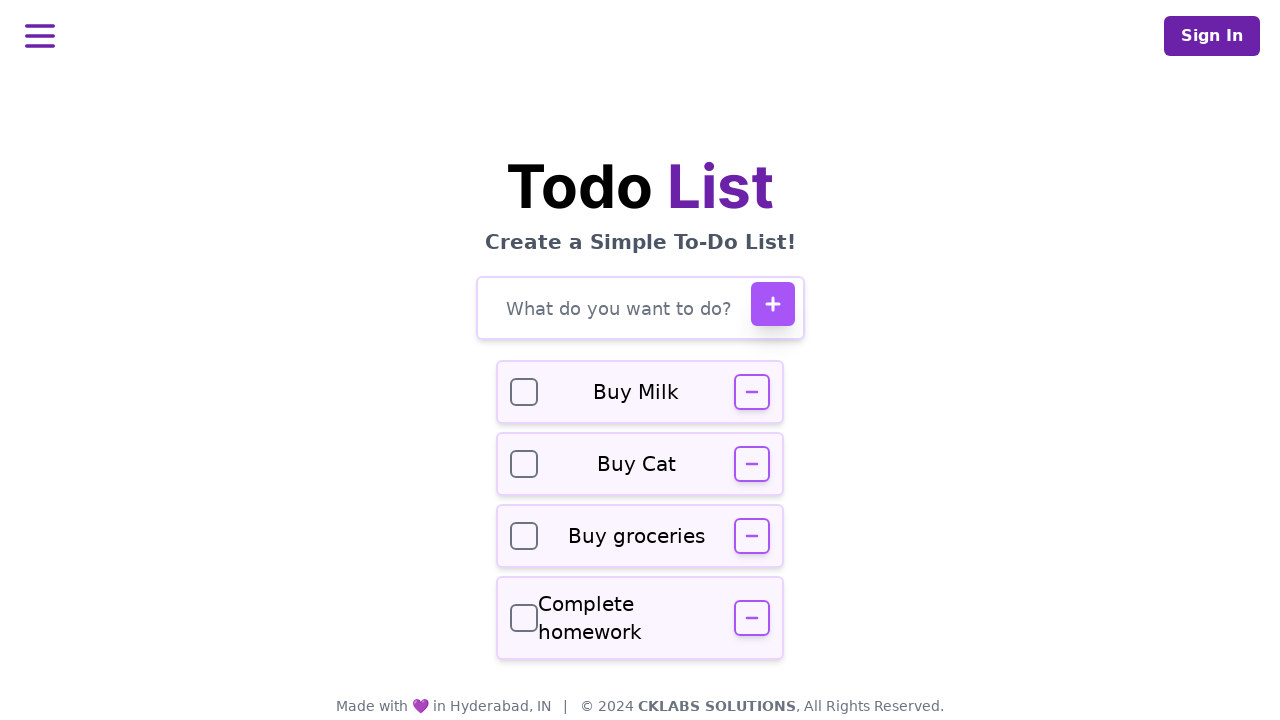

Entered task 'Call dentist' in input field on #todo-input
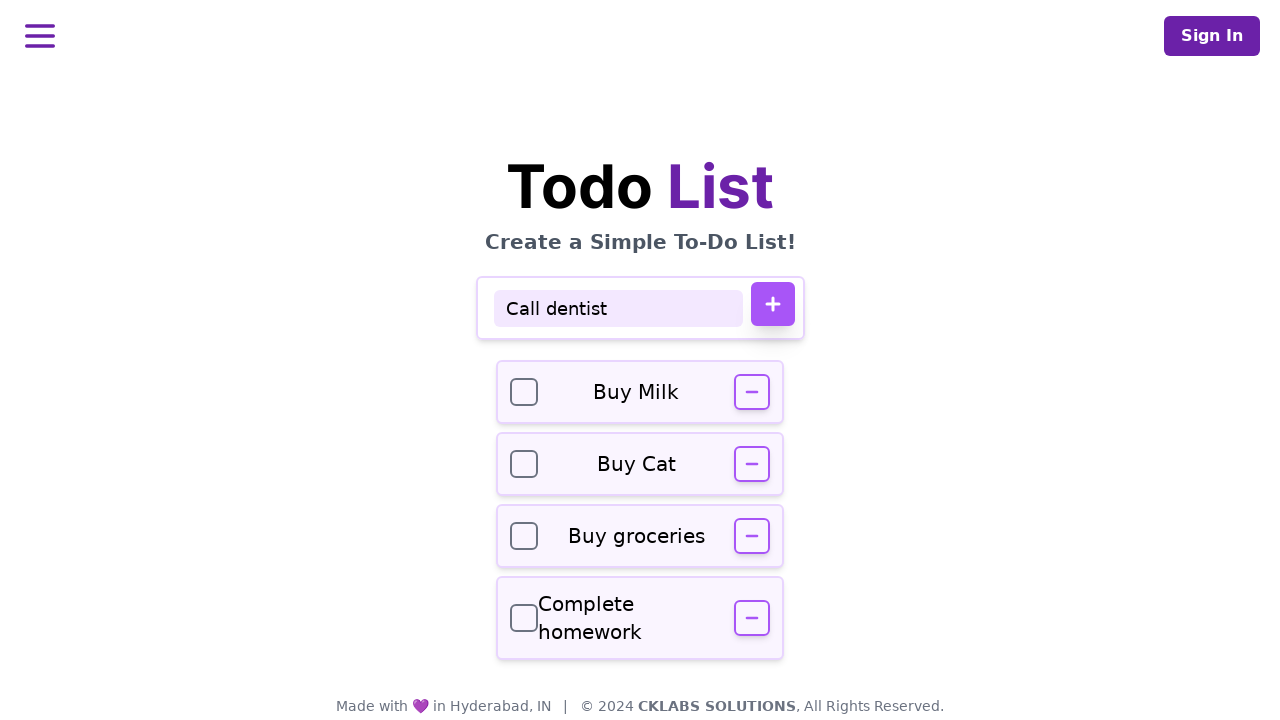

Clicked add button to add task 'Call dentist' at (772, 304) on #todo-add
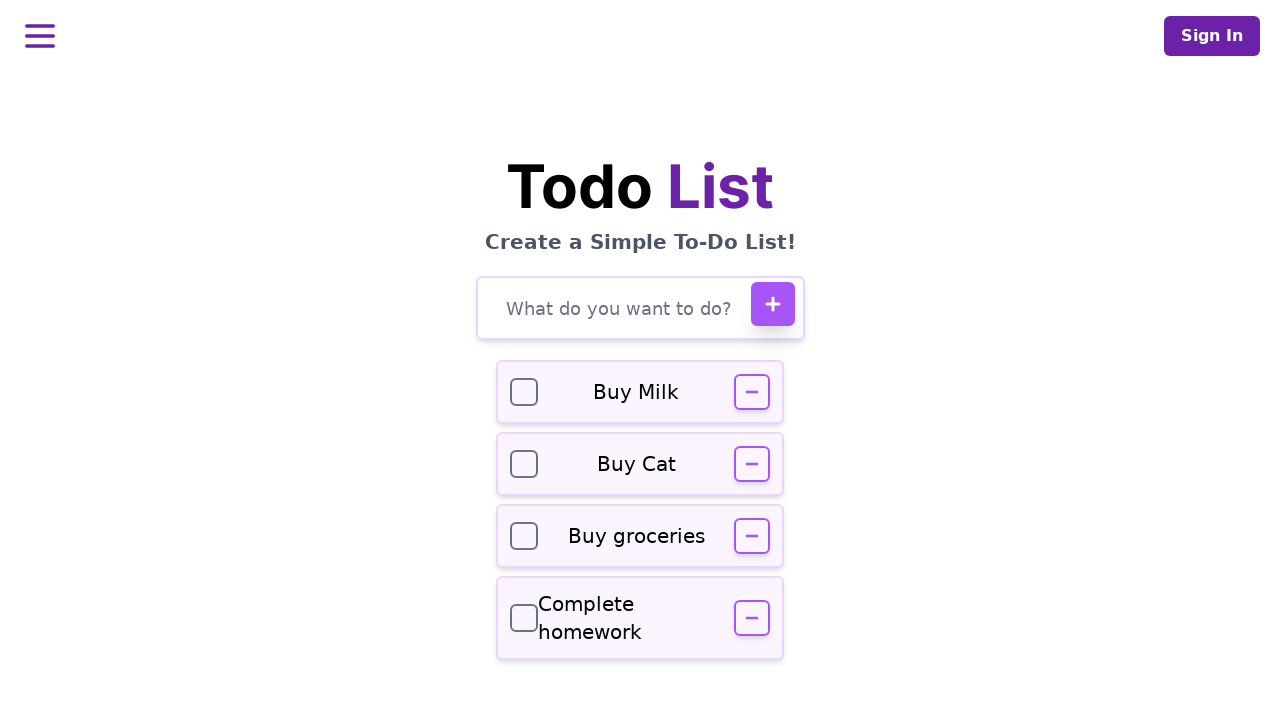

Waited for task 'Call dentist' to be added to the list
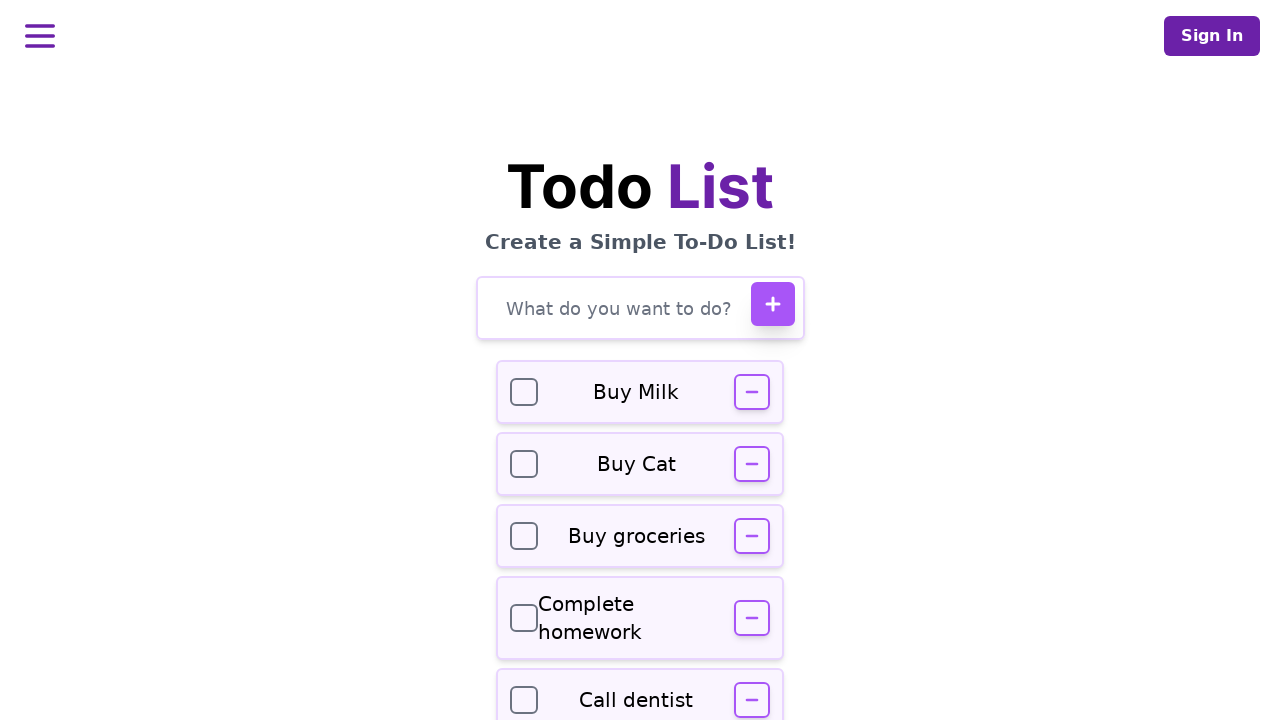

Verified todo input field is visible
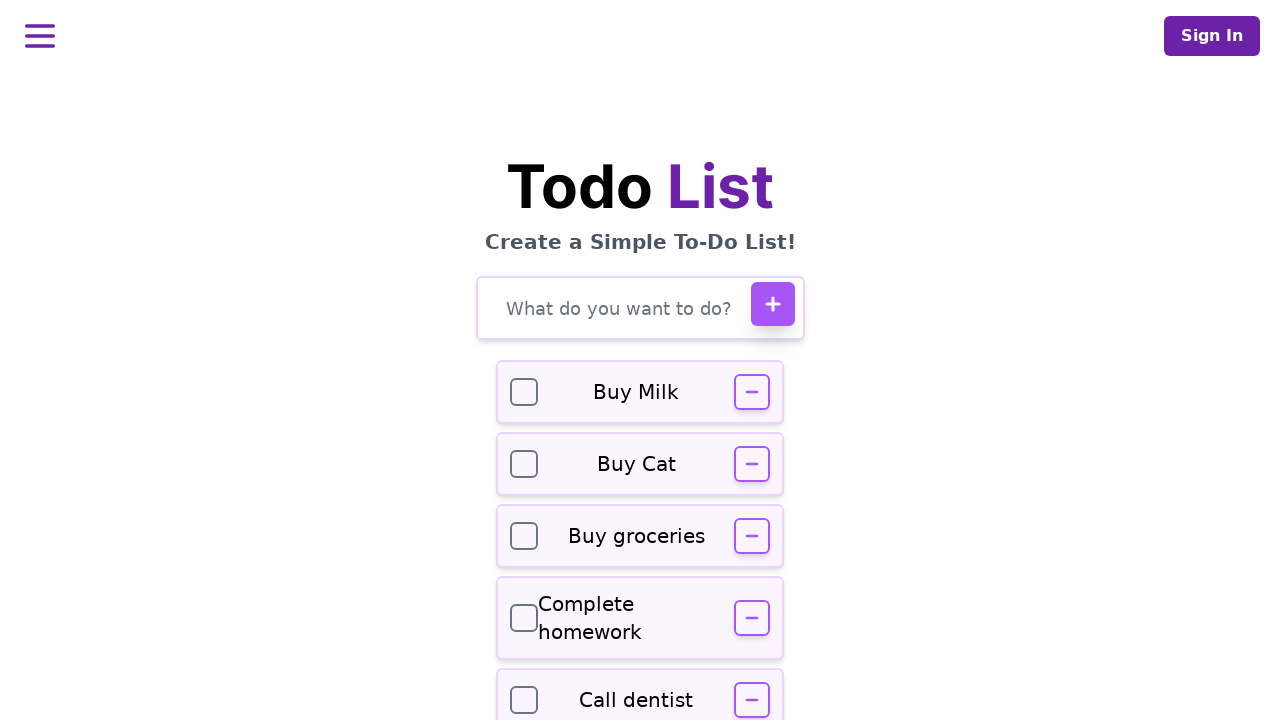

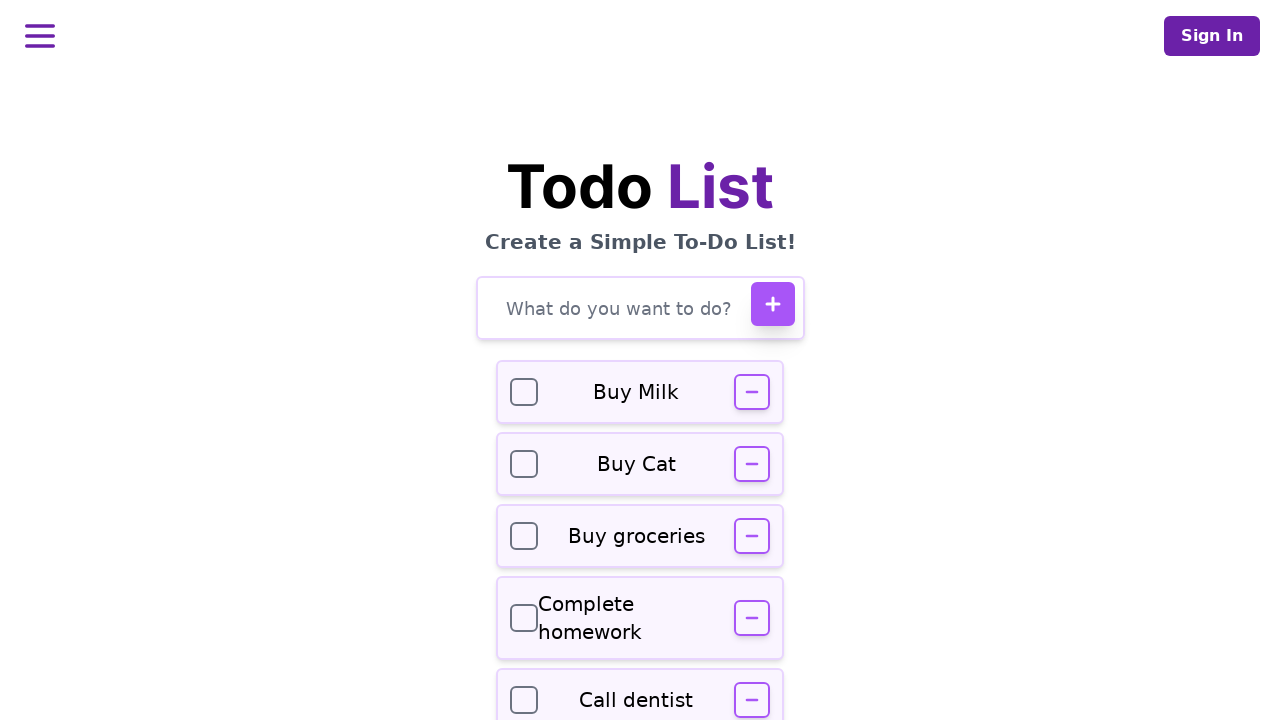